Tests a registration form by clicking start button, filling in login and password fields, checking agreement checkbox, and submitting the registration.

Starting URL: https://victoretc.github.io/selenium_waits/

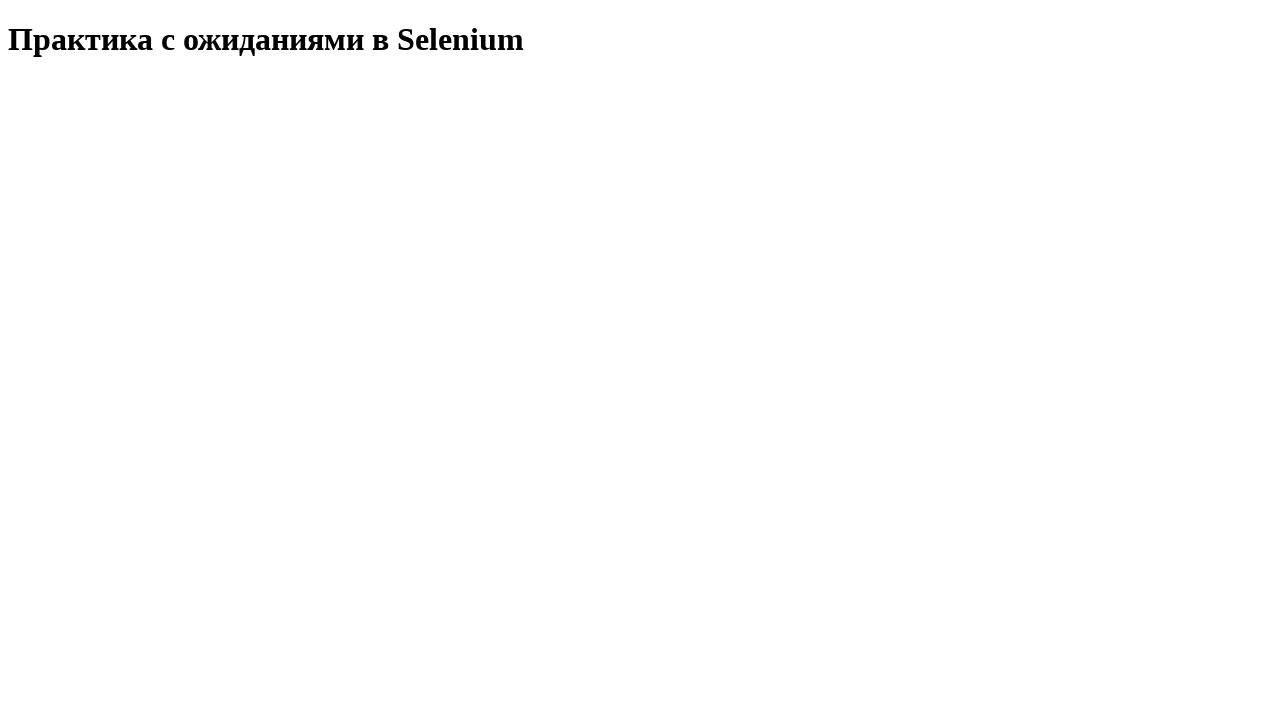

Retrieved page title text
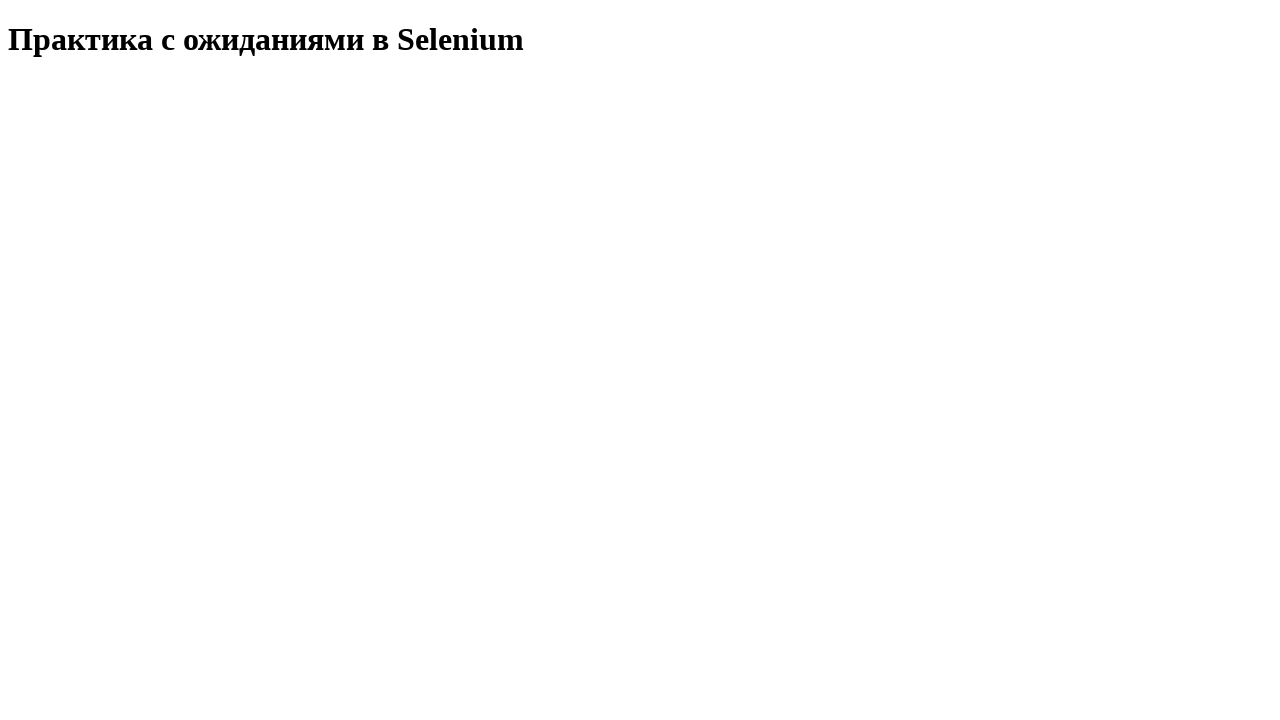

Verified page title matches expected text
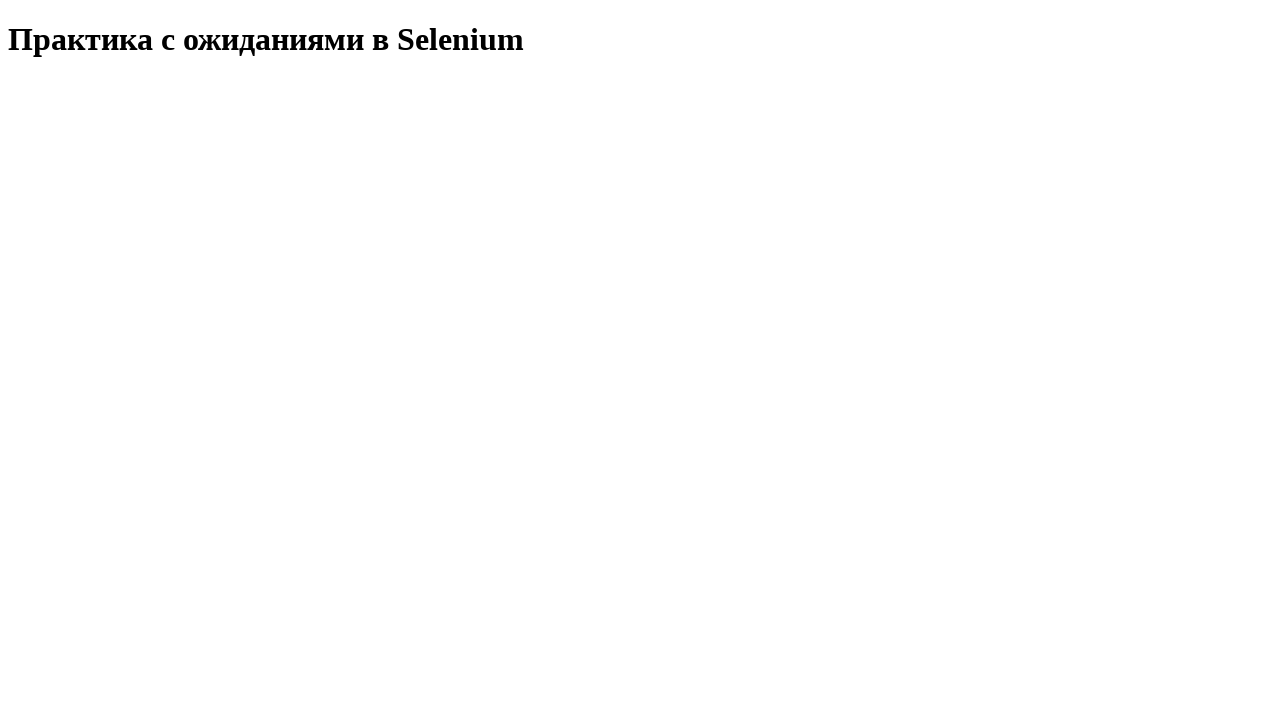

Start Testing button became visible
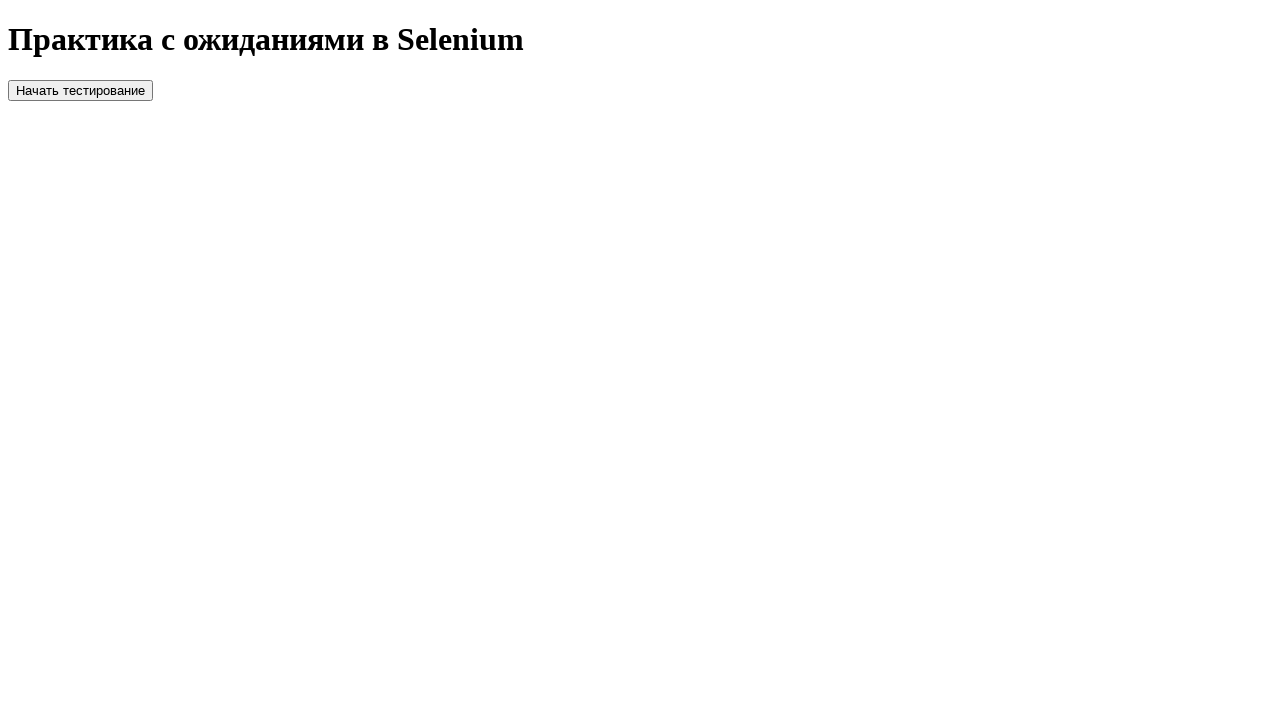

Clicked Start Testing button at (80, 90) on xpath=//button[@id="startTest" and not(contains(@class, "hidden"))]
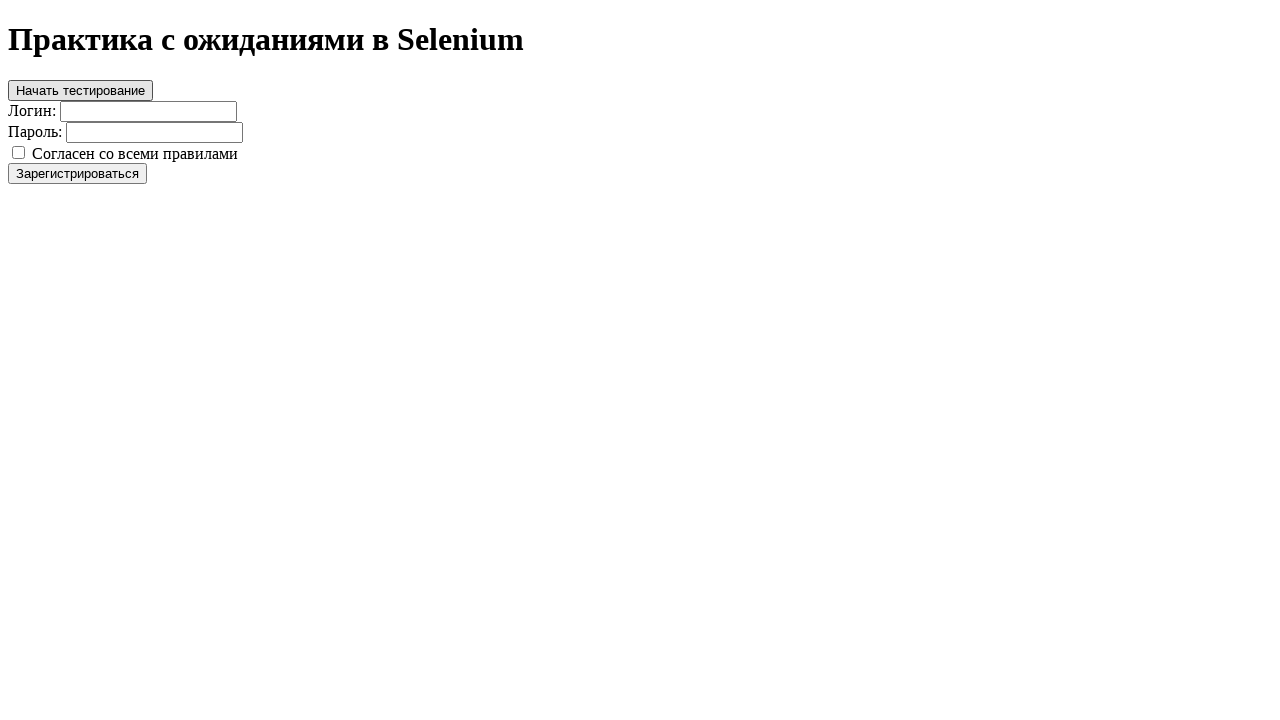

Filled login field with 'Nata' on input#login
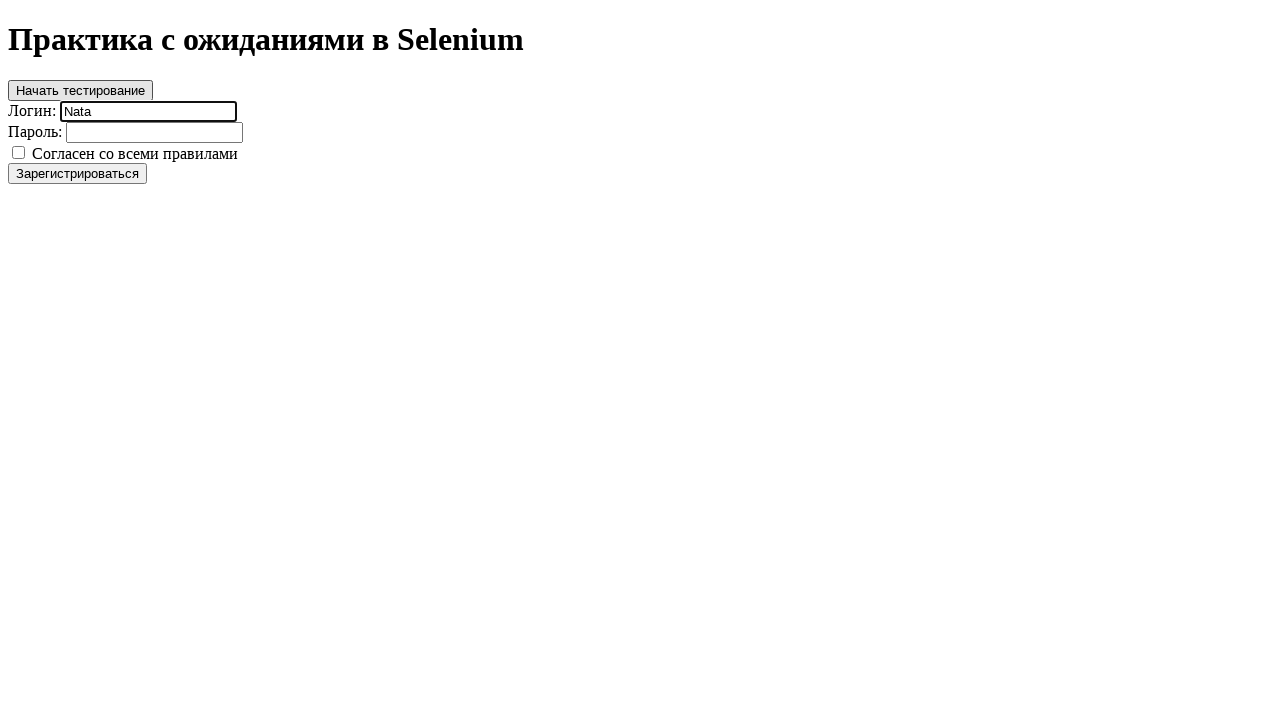

Filled password field with '123' on input#password
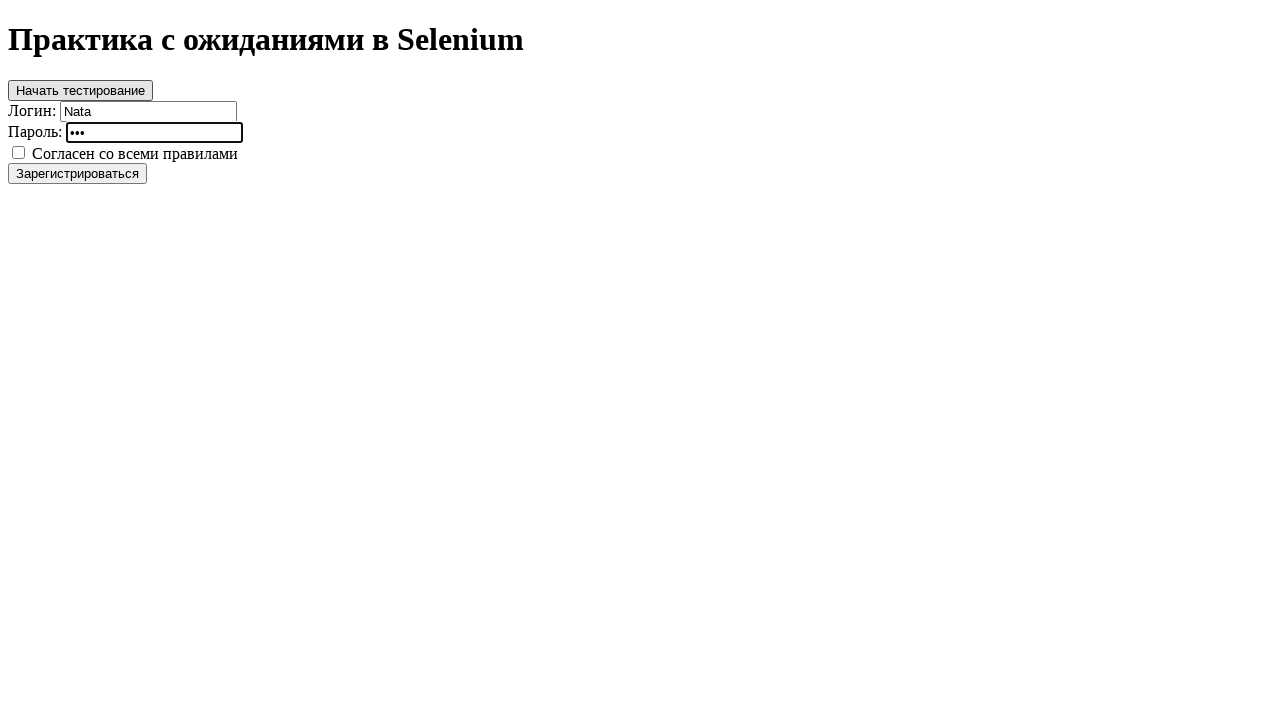

Checked agreement checkbox at (18, 152) on input#agree
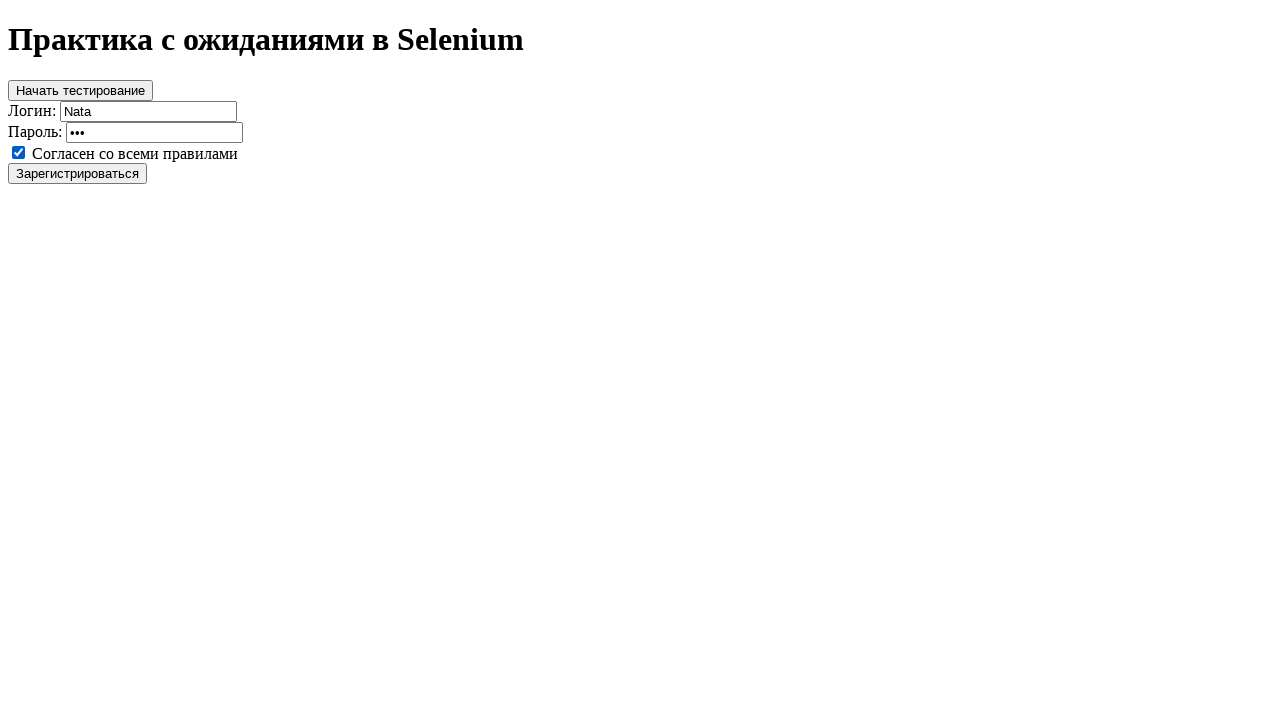

Clicked register button at (78, 173) on button#register
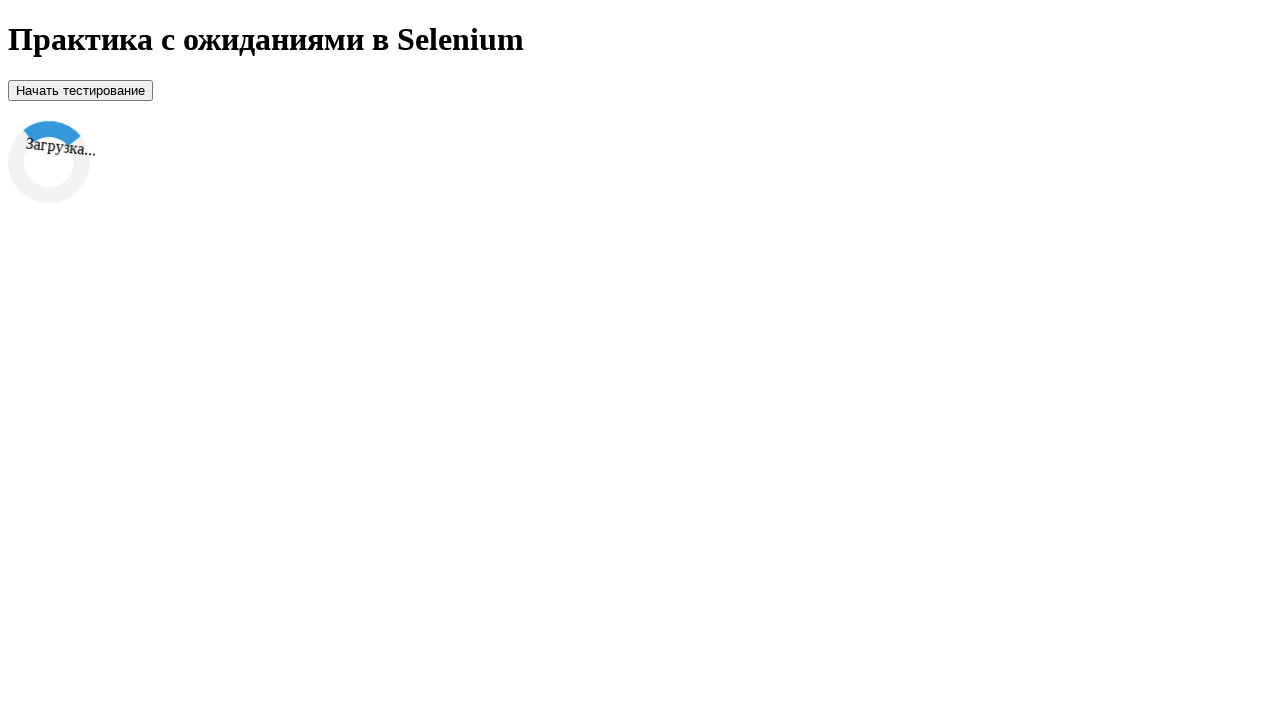

Loader appeared on page
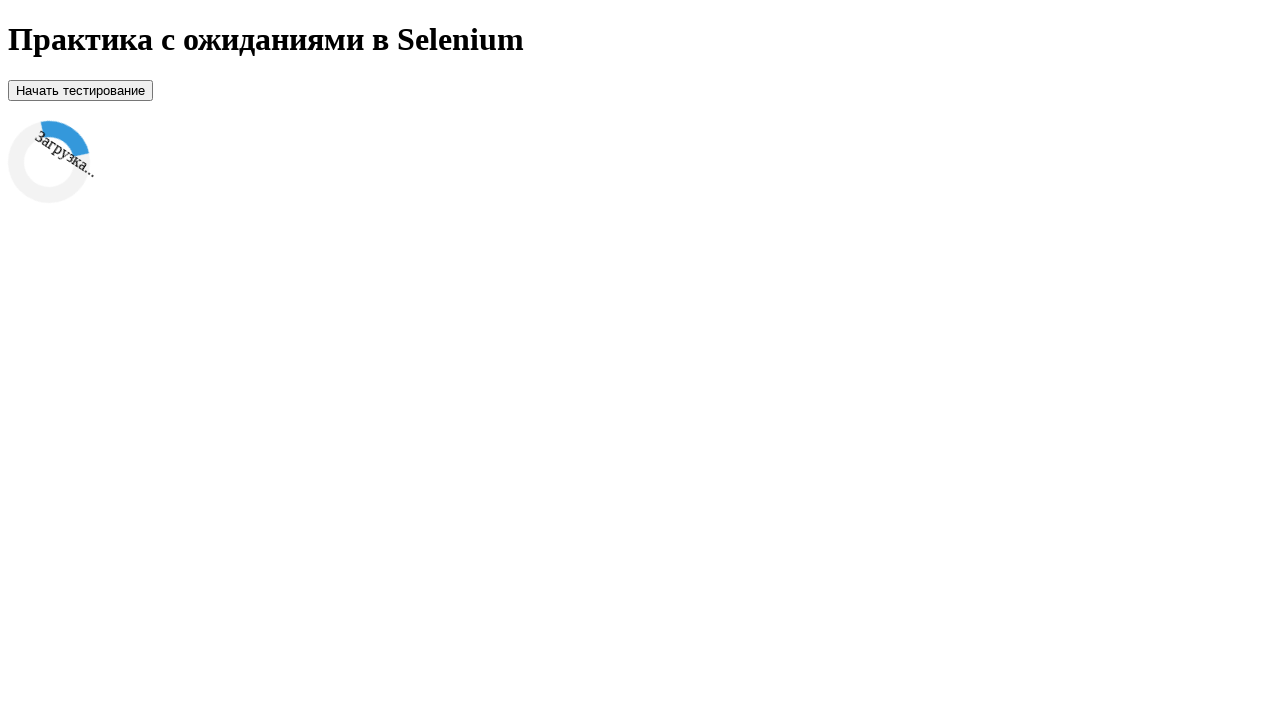

Success message became visible
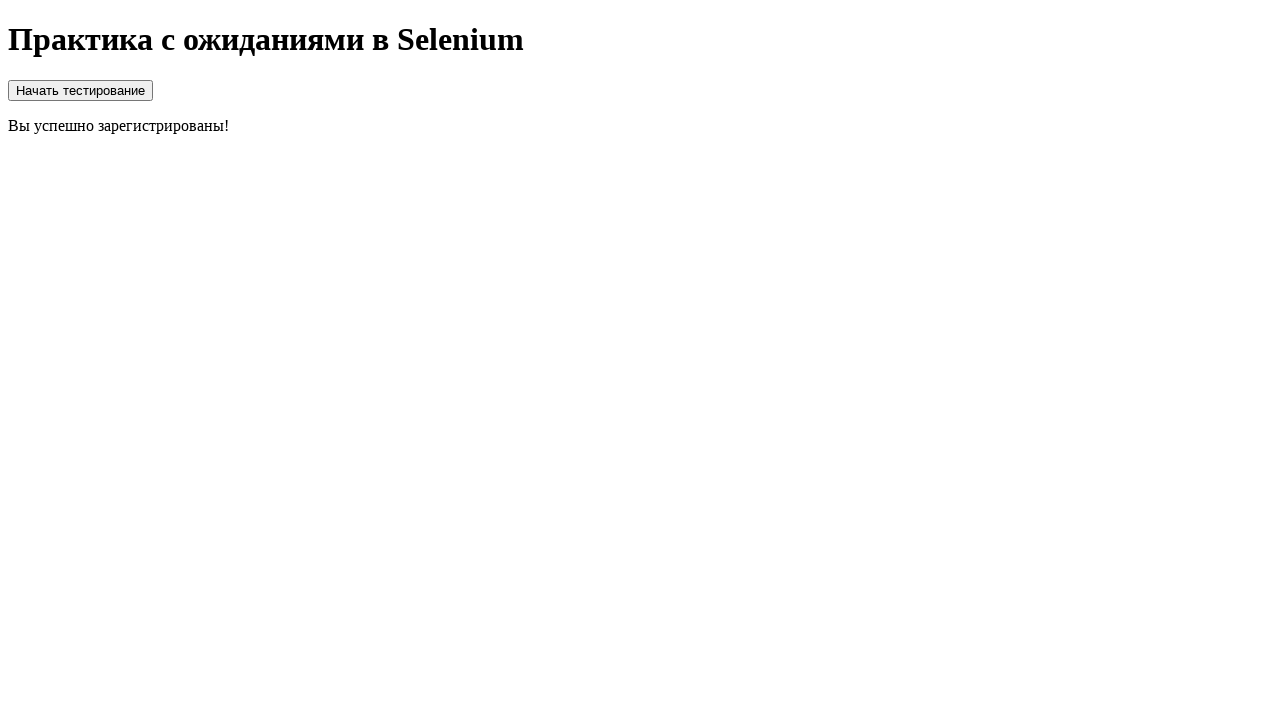

Verified success message displays correct registration confirmation text
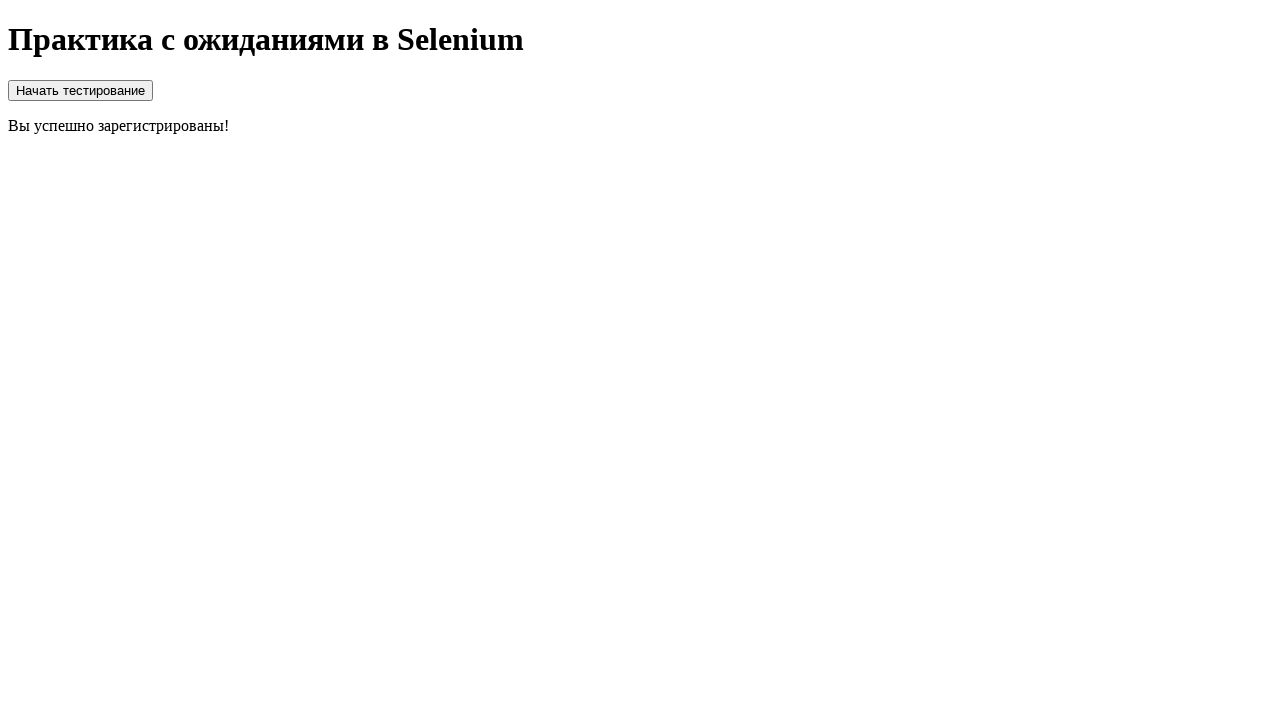

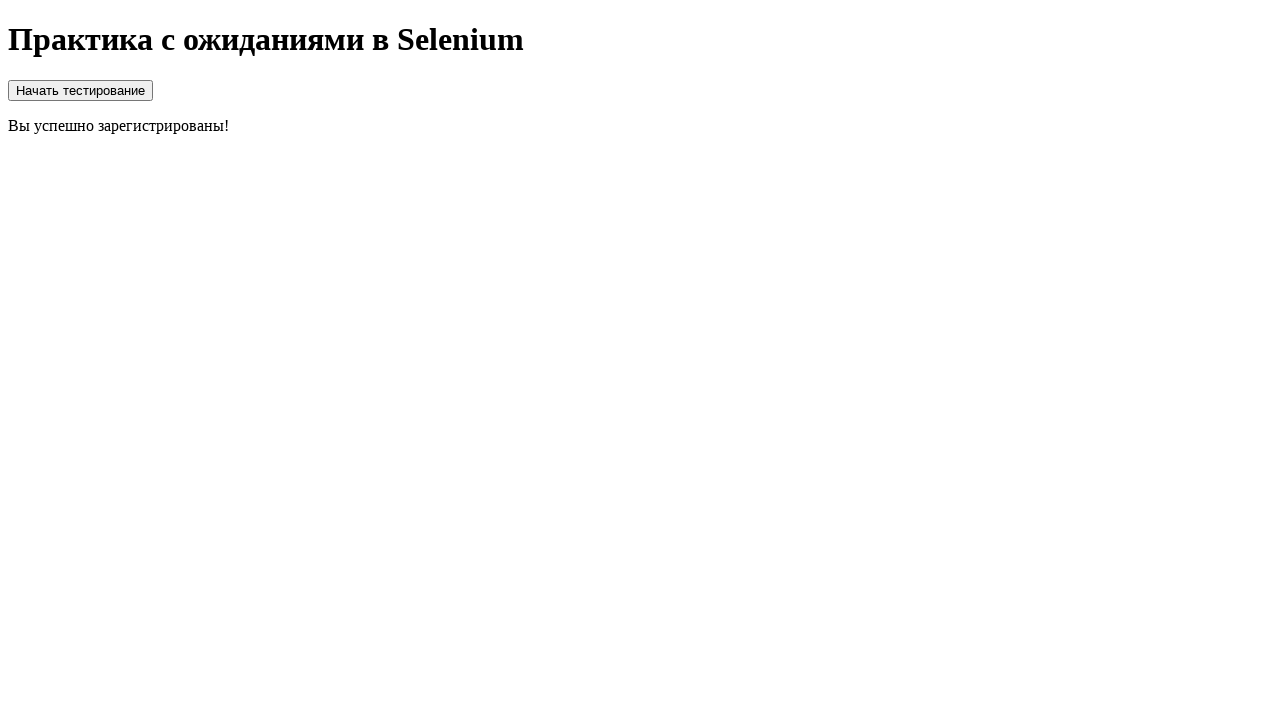